Tests navigating to Crypto under Fintech

Starting URL: https://www.tranktechnologies.com/

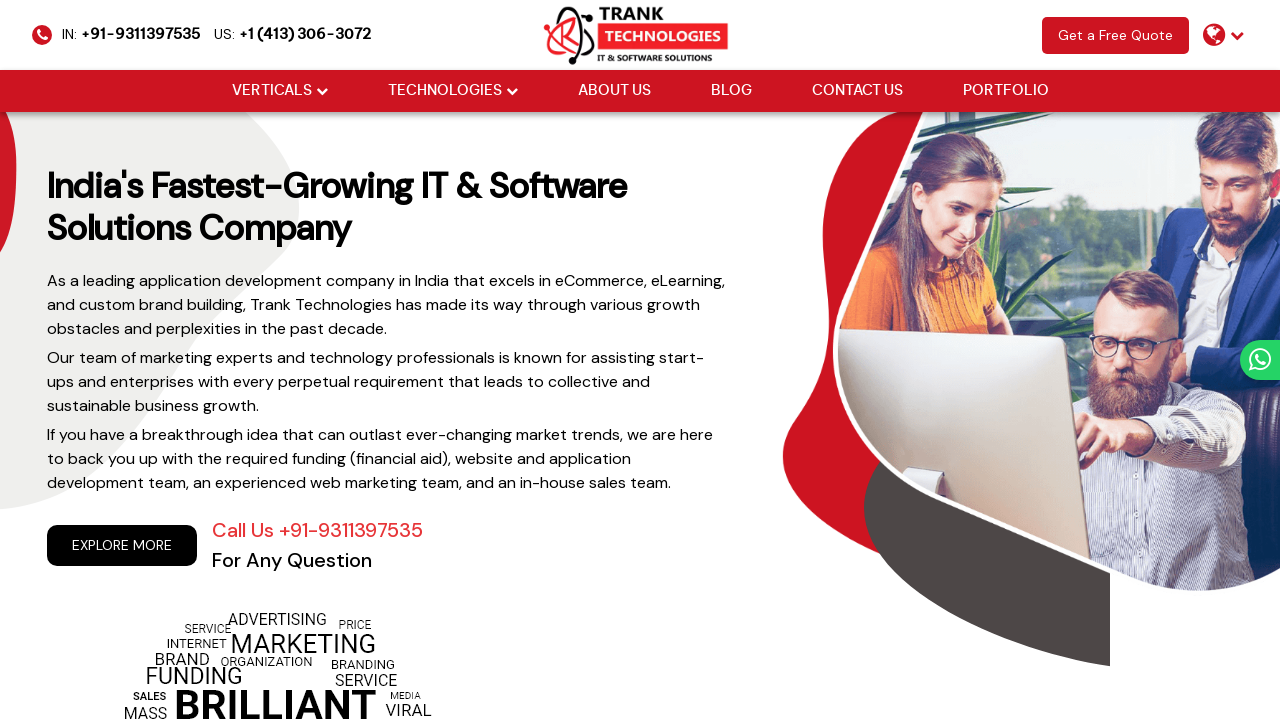

Clicked Verticals dropdown at (280, 91) on (//li[@class='drop_down'])[1]
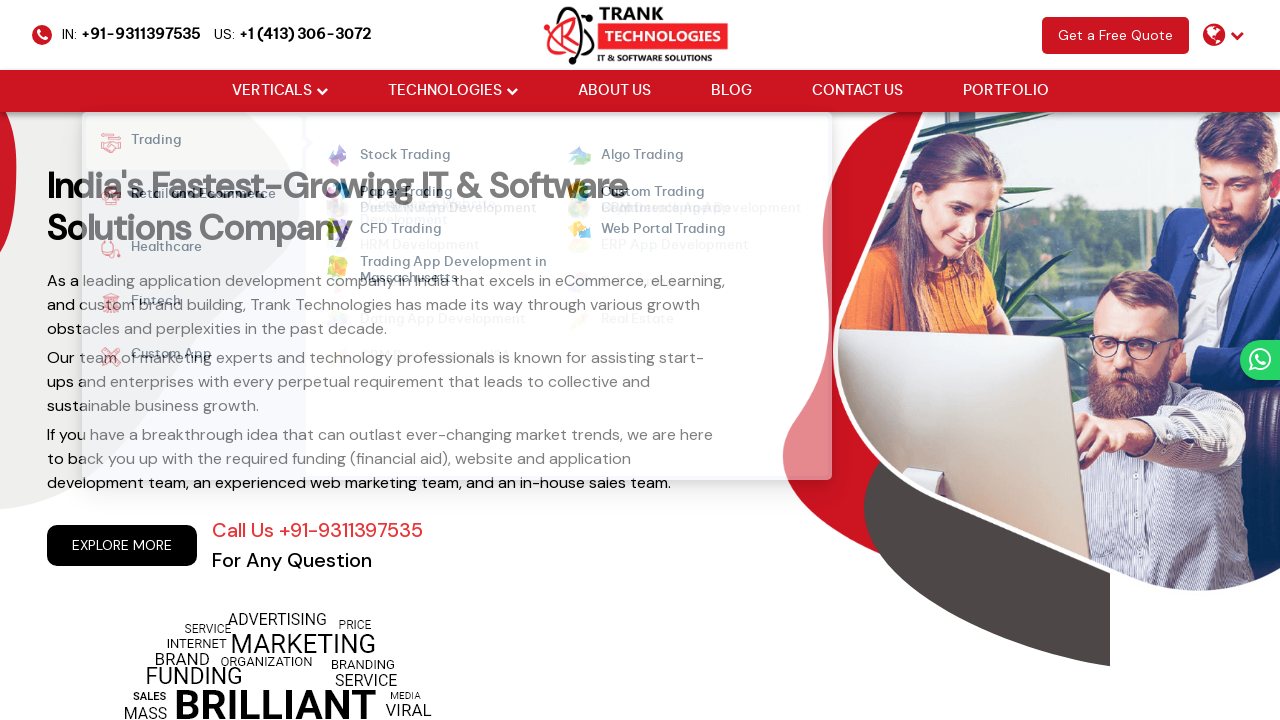

Hovered over Fintech option at (146, 303) on xpath=//strong[normalize-space()='Fintech']
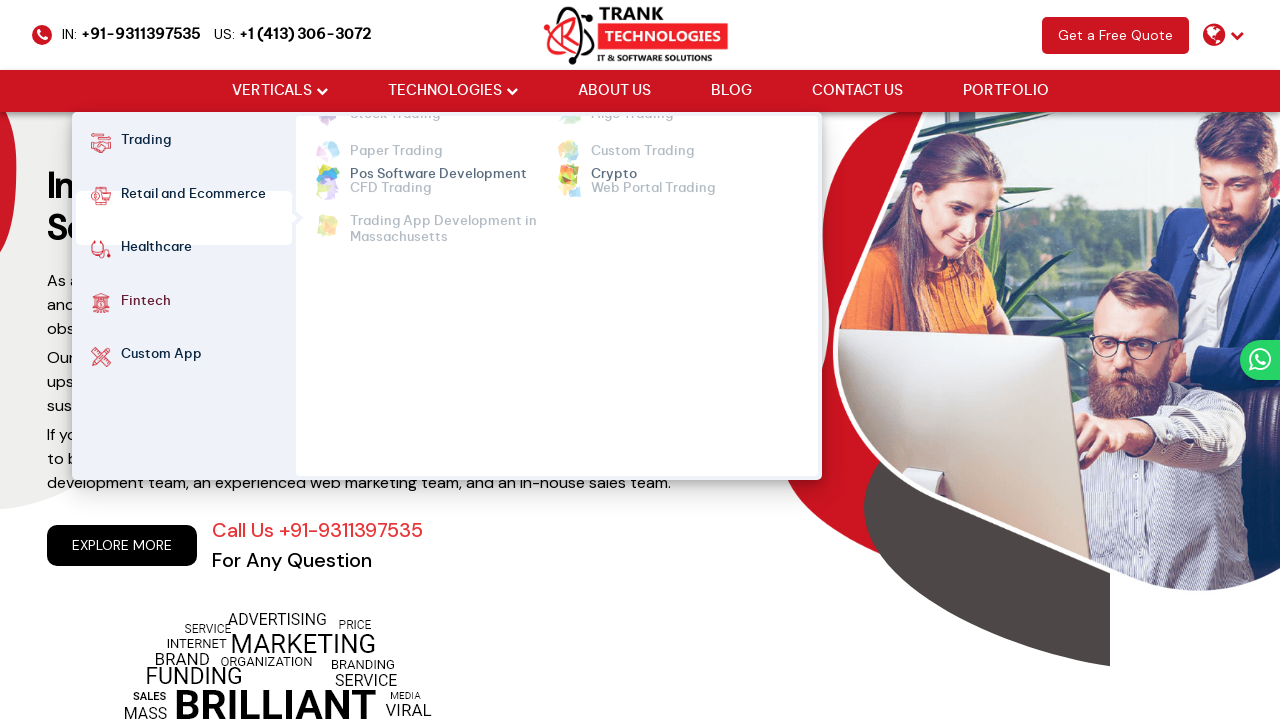

Clicked Crypto under Fintech at (614, 156) on xpath=//ul[@class='cm-flex cm-flex-wrap']//a[normalize-space()='Crypto']
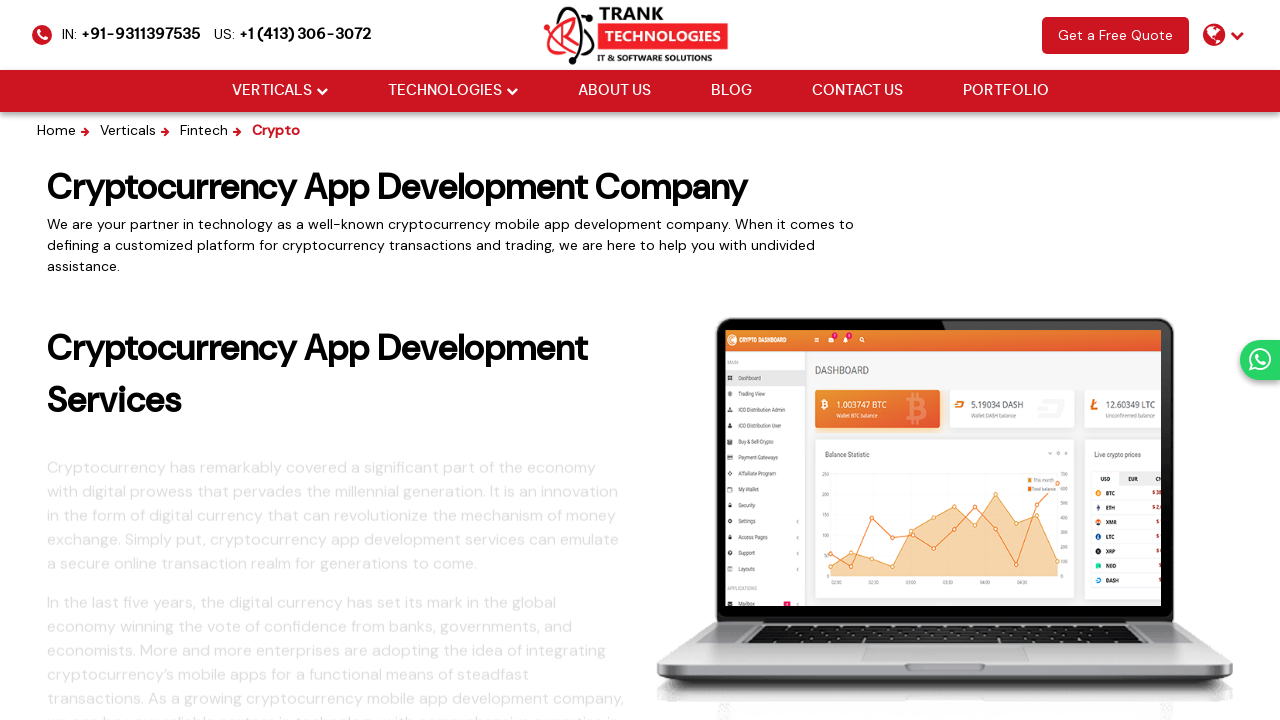

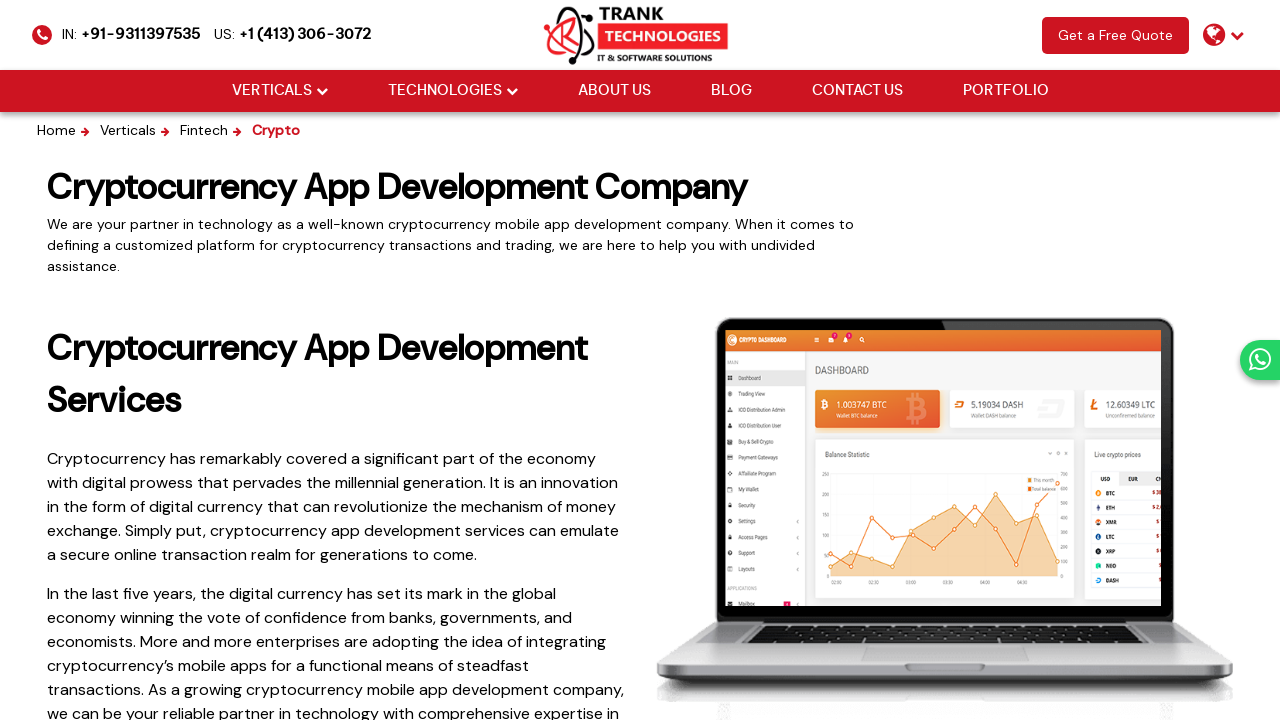